Tests that clicking Search without entering any search term shows an error message.

Starting URL: https://www.sharelane.com/cgi-bin/main.py

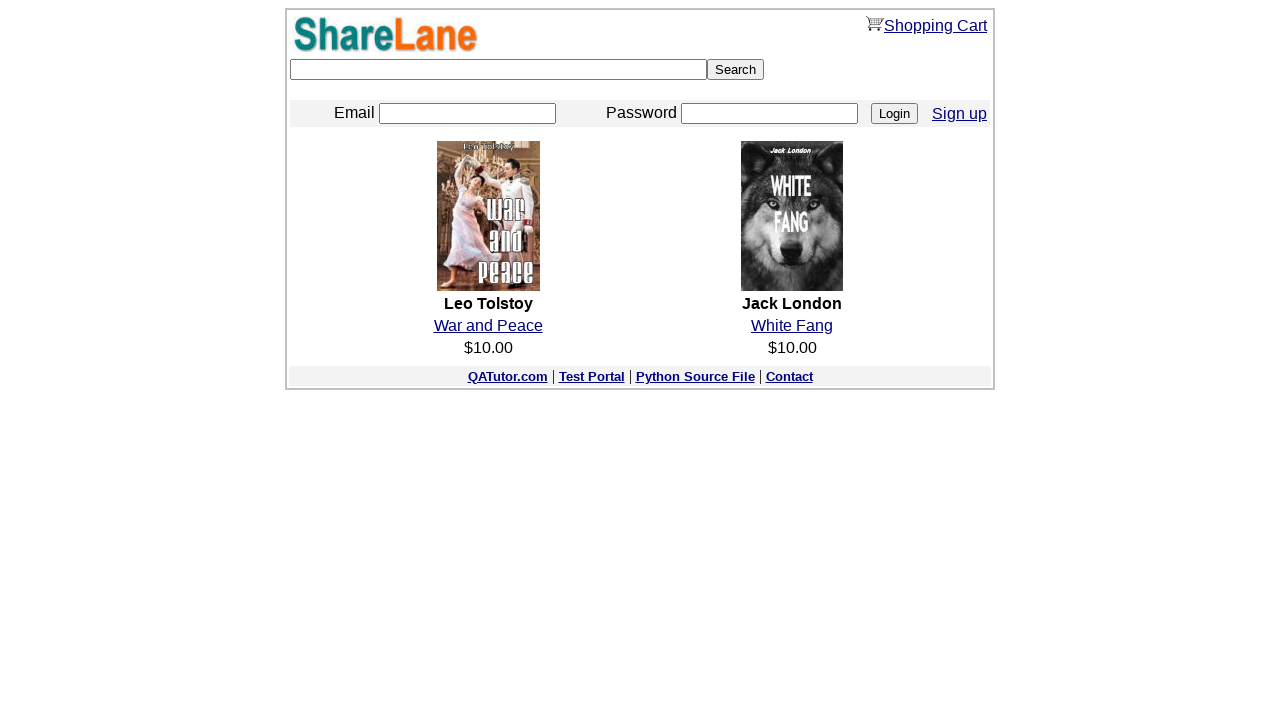

Clicked Search button without entering any search term at (736, 70) on xpath=/html/body/center/table/tbody/tr[2]/td/form/input[2]
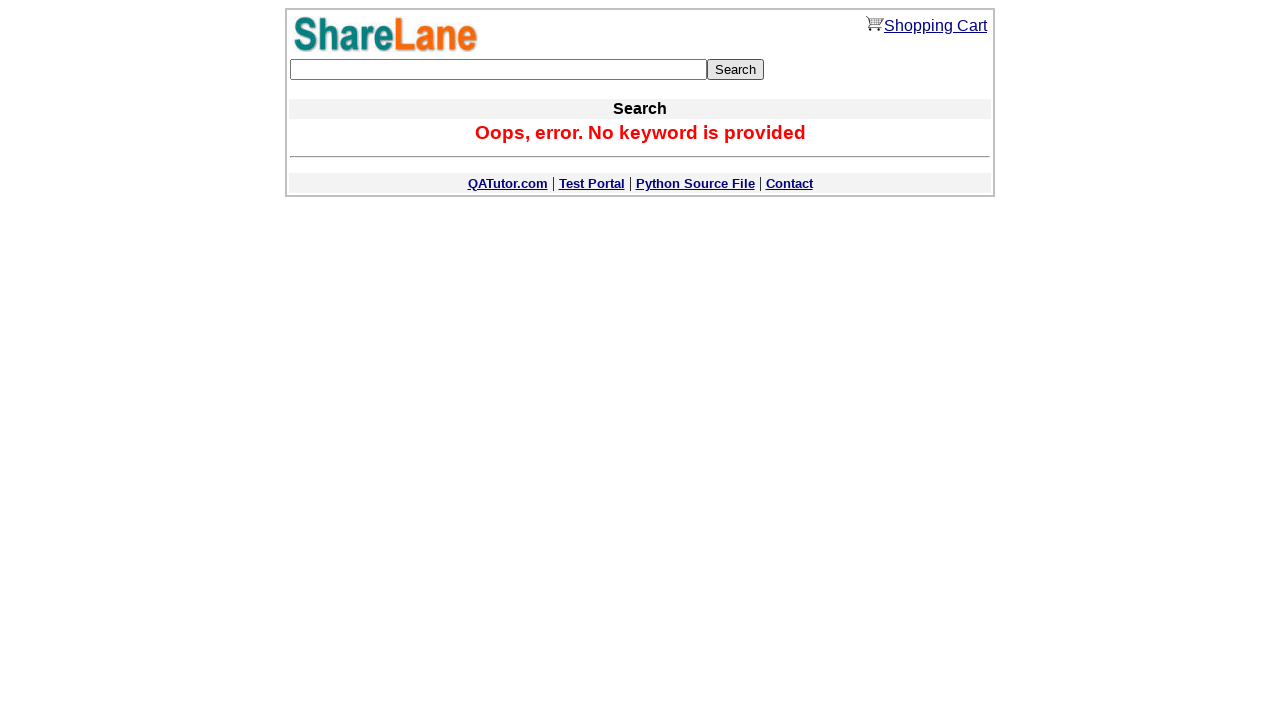

Error message appeared after clicking Search without data
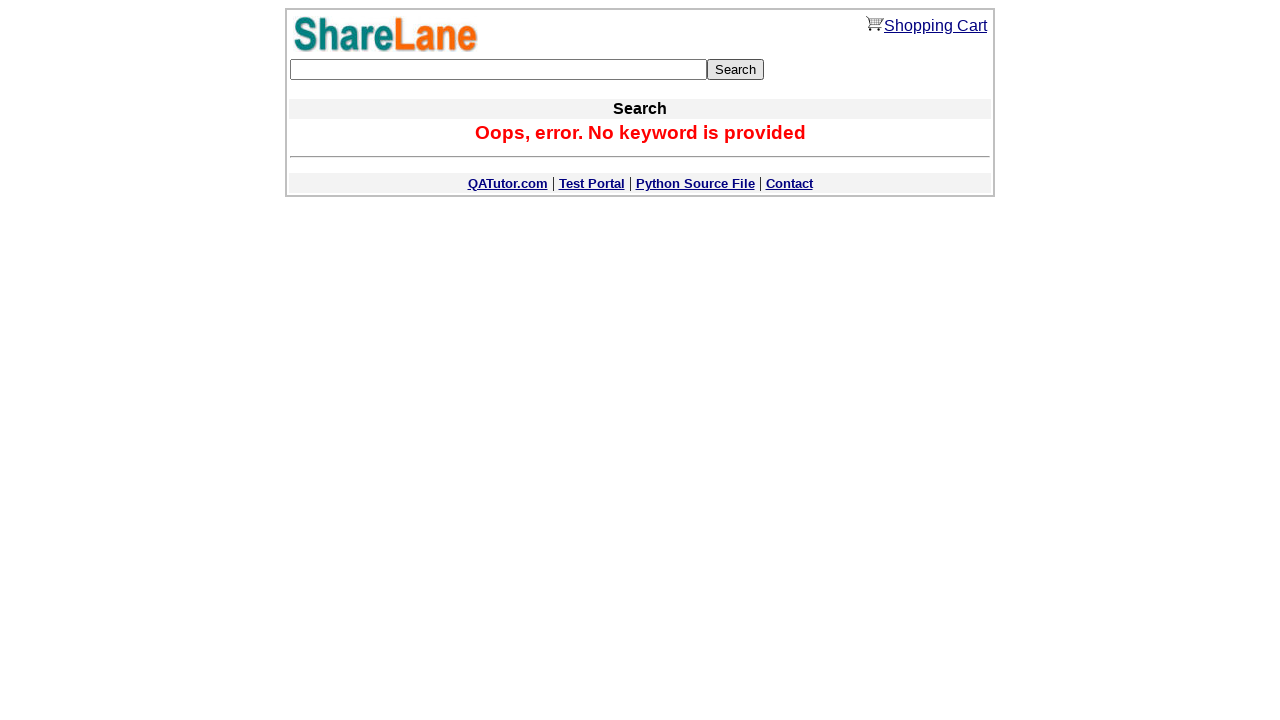

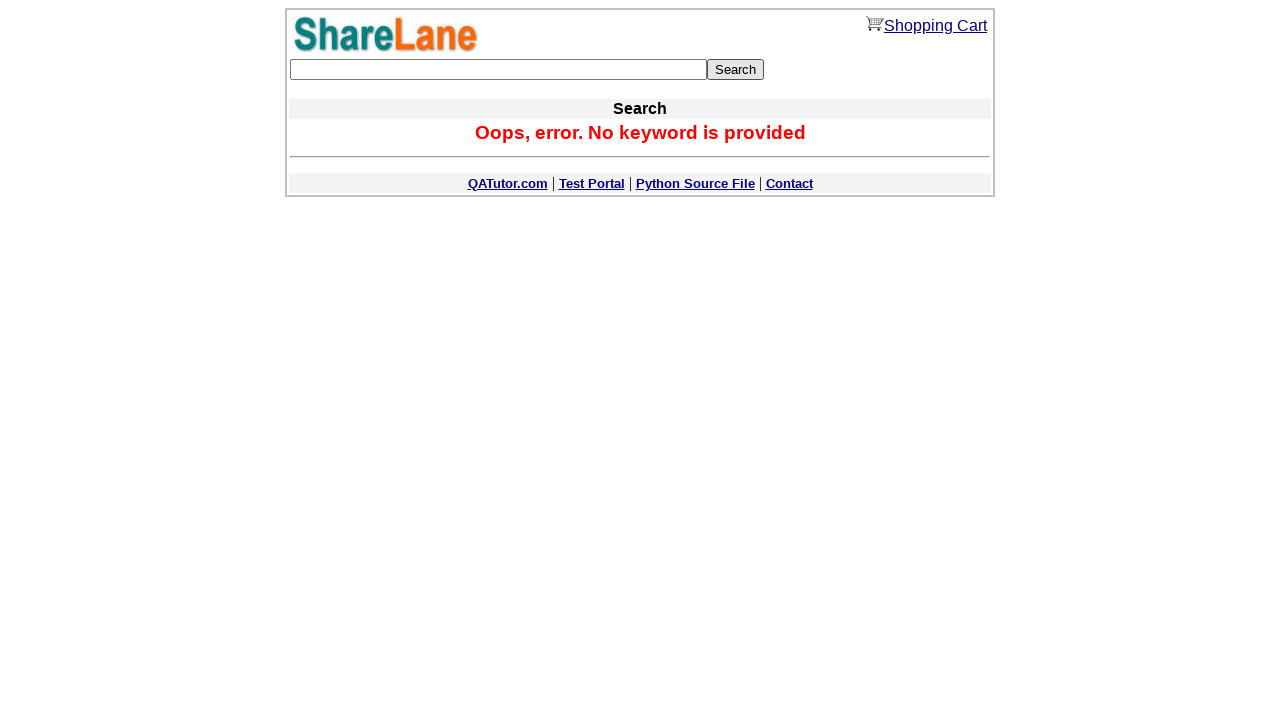